Navigates to LeetCode homepage and verifies that the URL contains "leetcode"

Starting URL: https://leetcode.com/

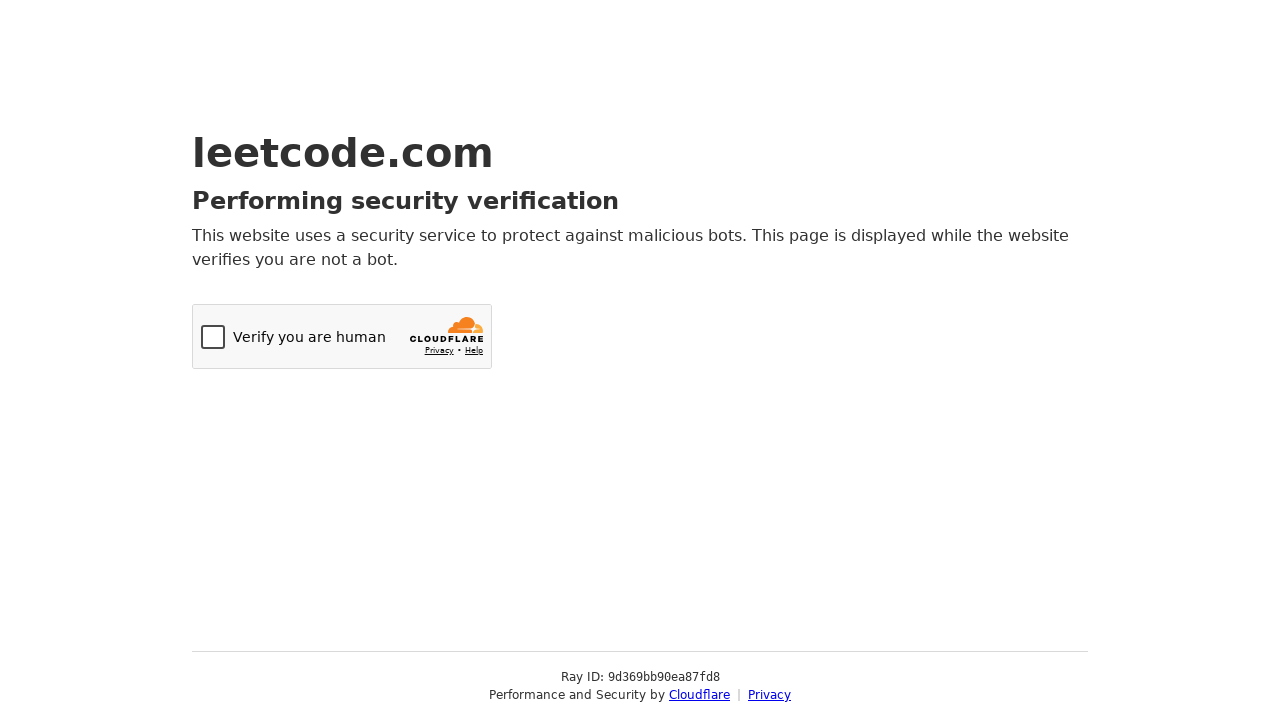

Navigated to LeetCode homepage at https://leetcode.com/
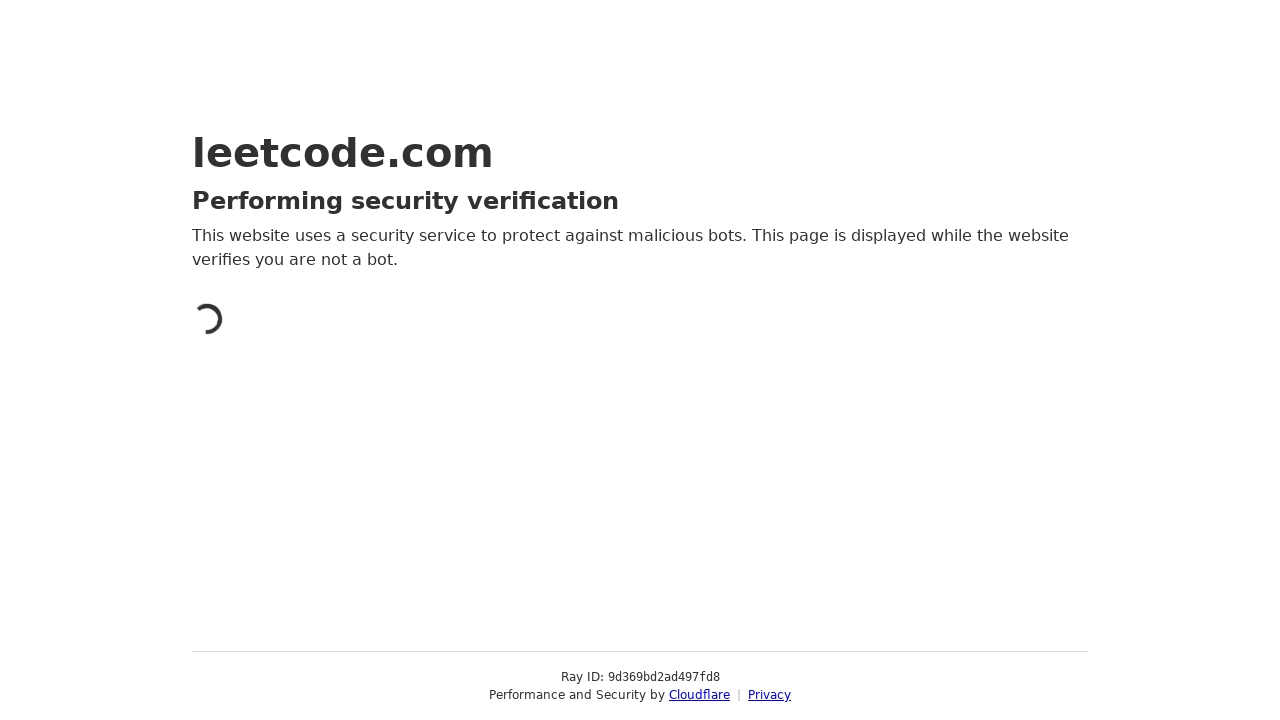

Verified that the current URL contains 'leetcode'
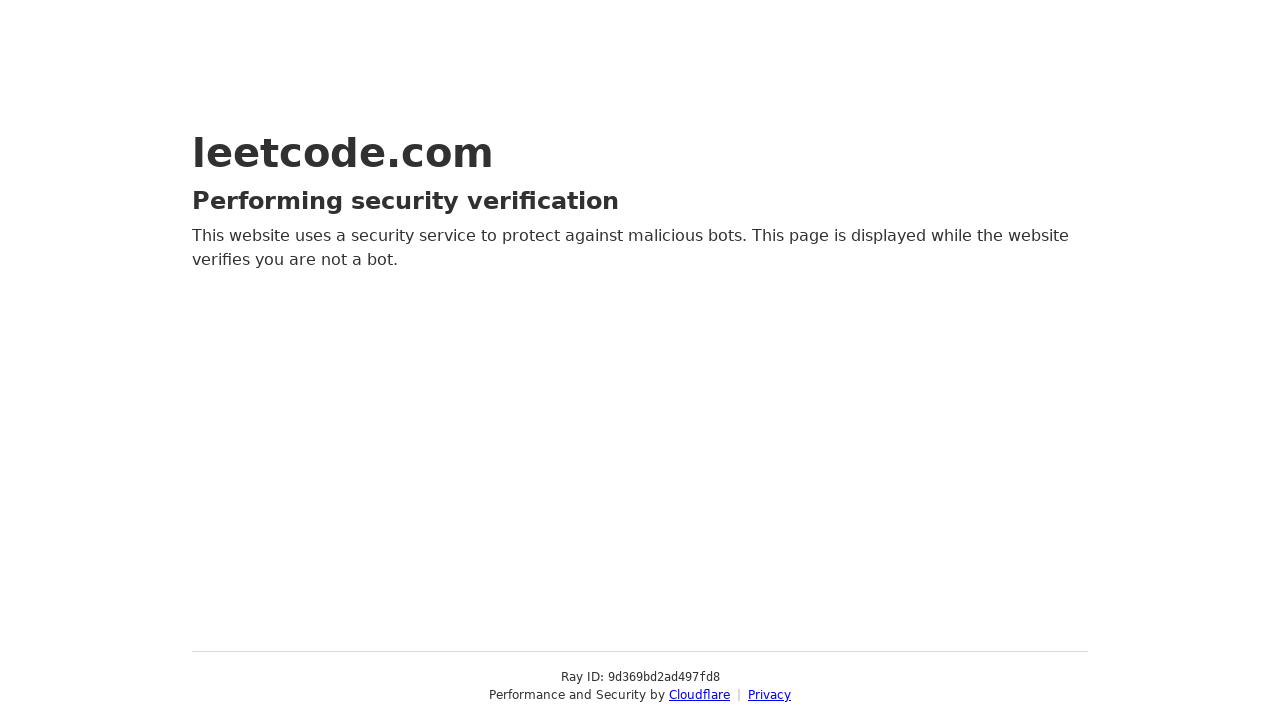

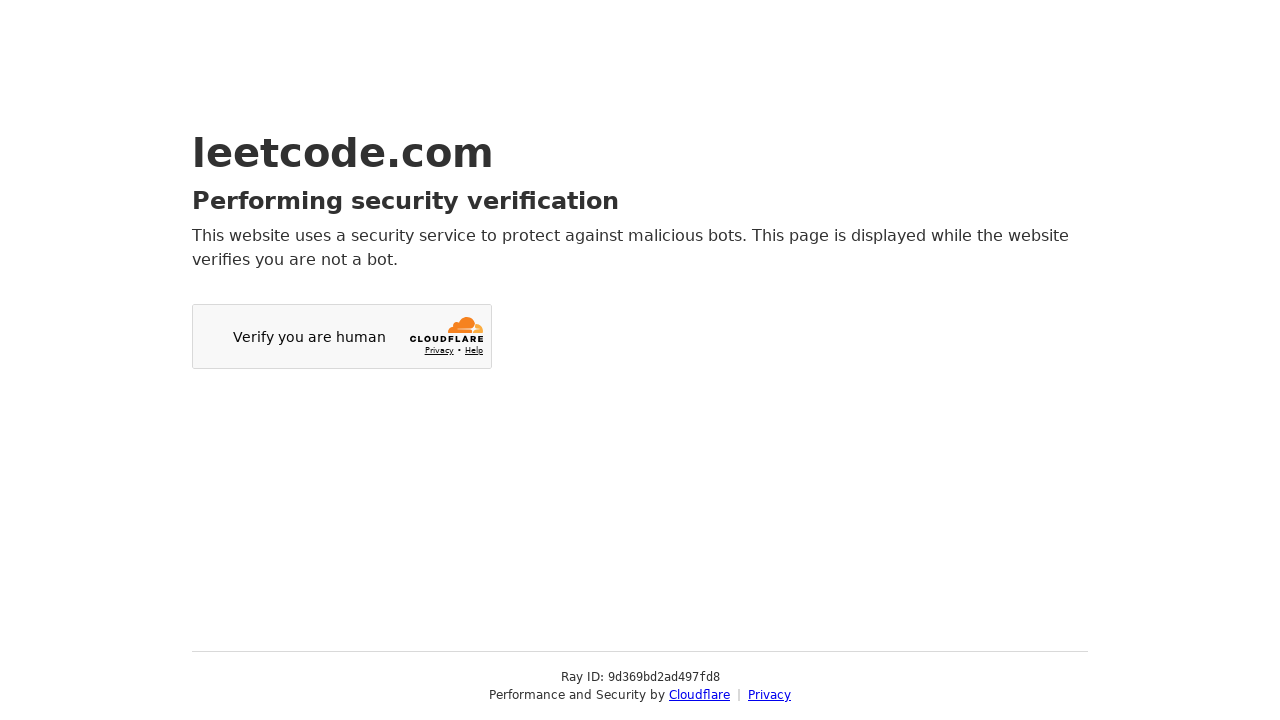